Tests multi-selection using Ctrl+click to select specific non-consecutive numbers (1, 3, 6, 11)

Starting URL: http://jqueryui.com/resources/demos/selectable/display-grid.html

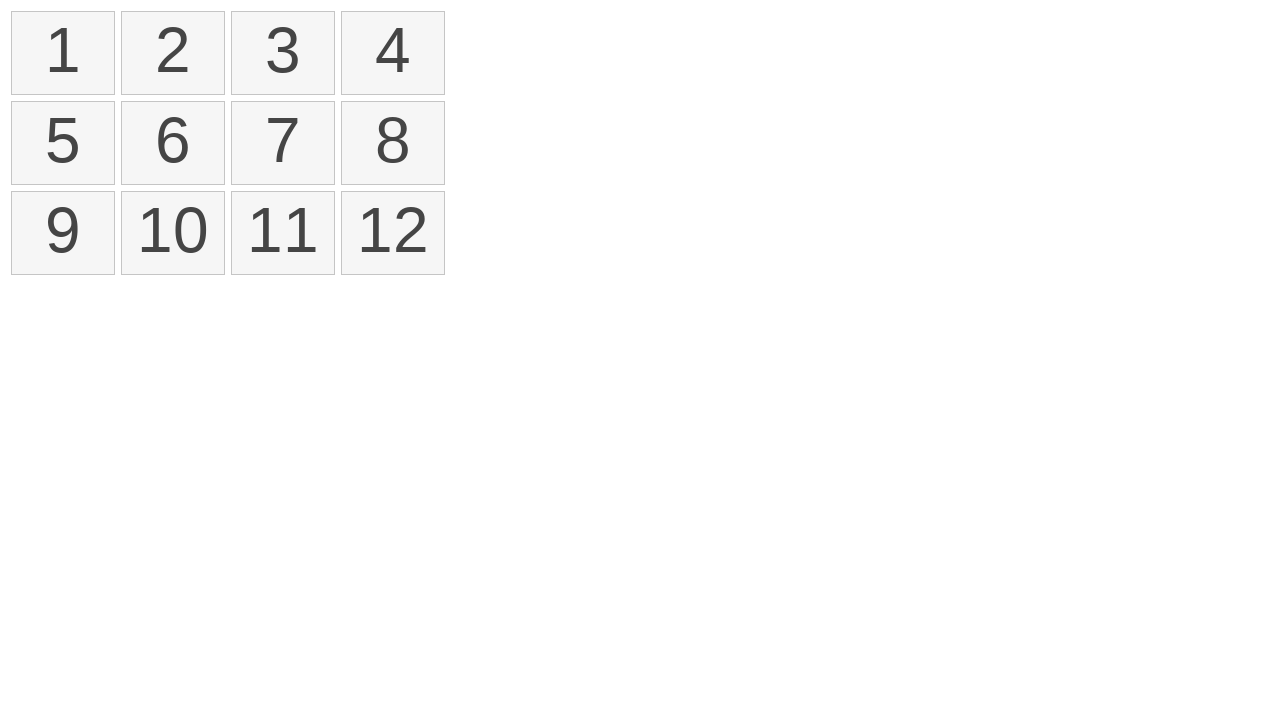

Navigated to jQuery UI selectable demo page
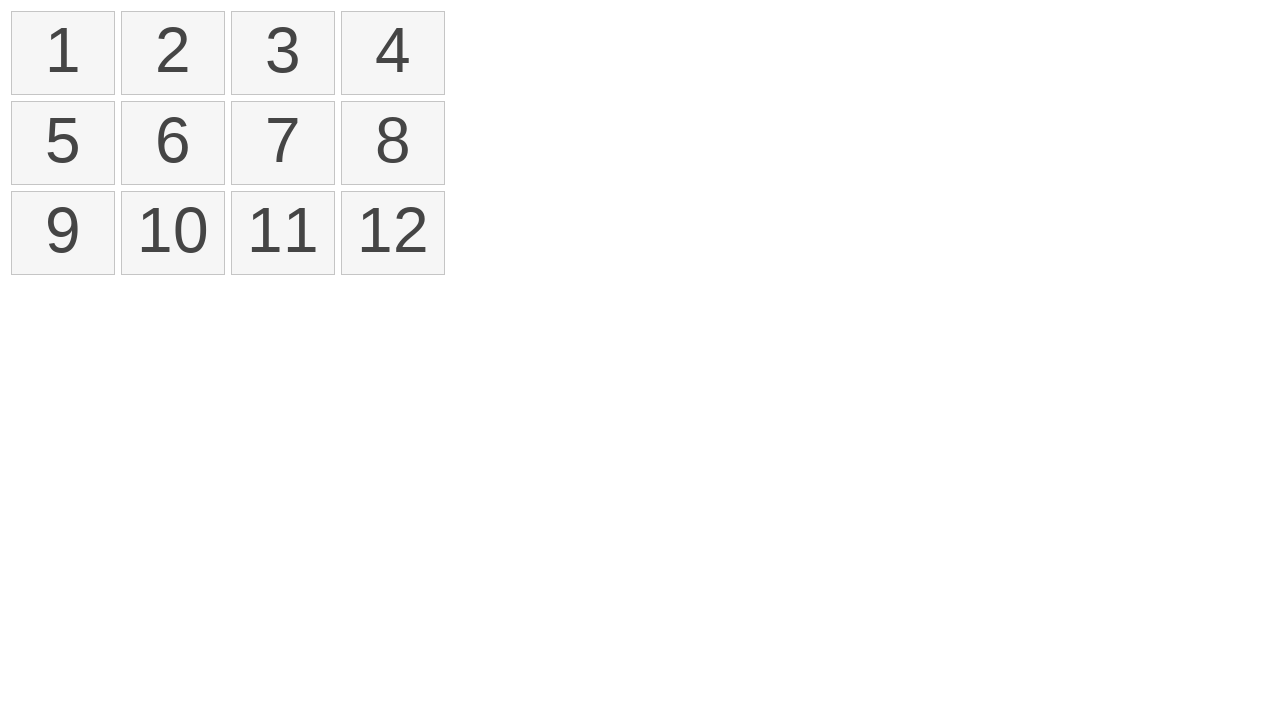

Retrieved all number elements from the selectable list
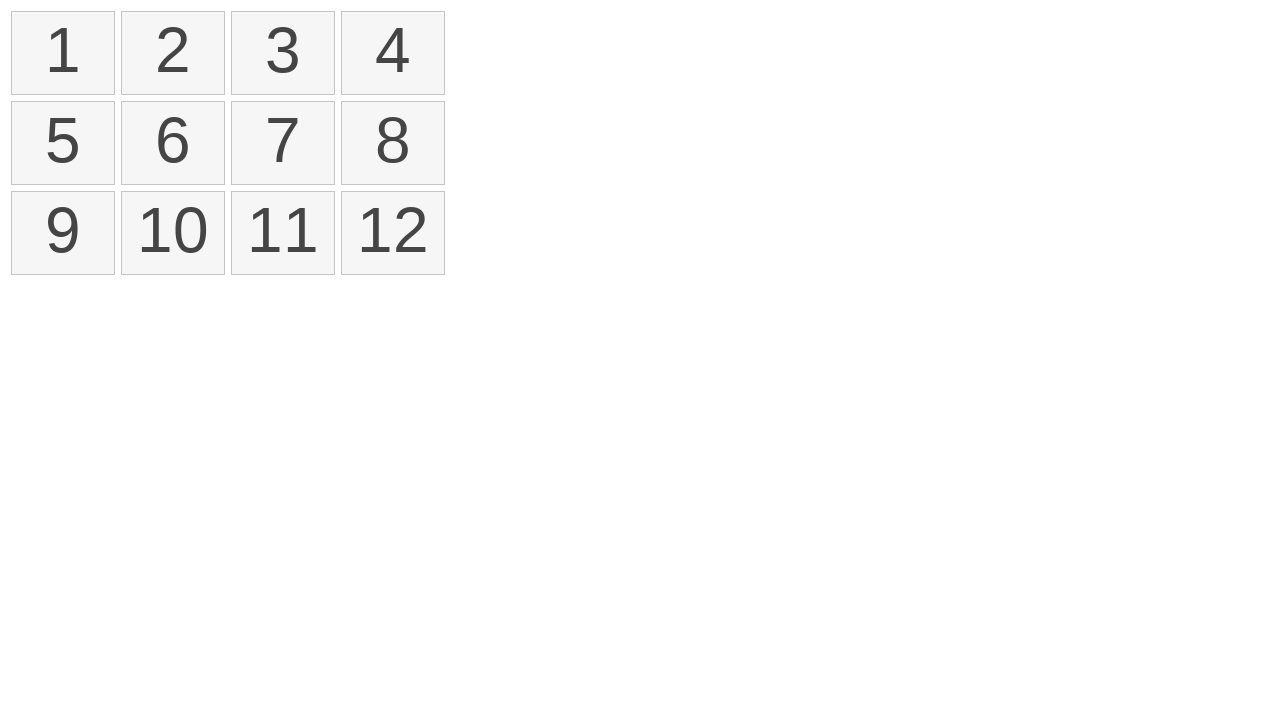

Pressed Control key down for multi-selection
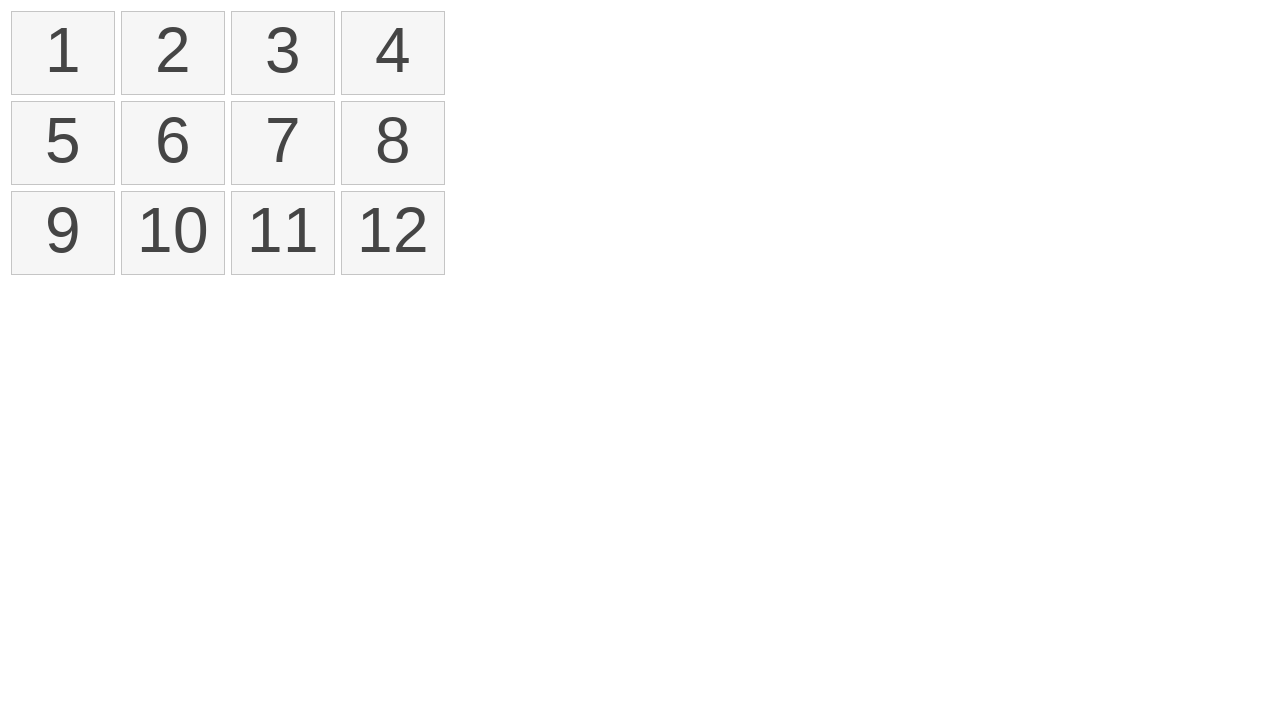

Ctrl+clicked number 1 (index 0) at (63, 53) on xpath=//ol[@id='selectable']/li >> nth=0
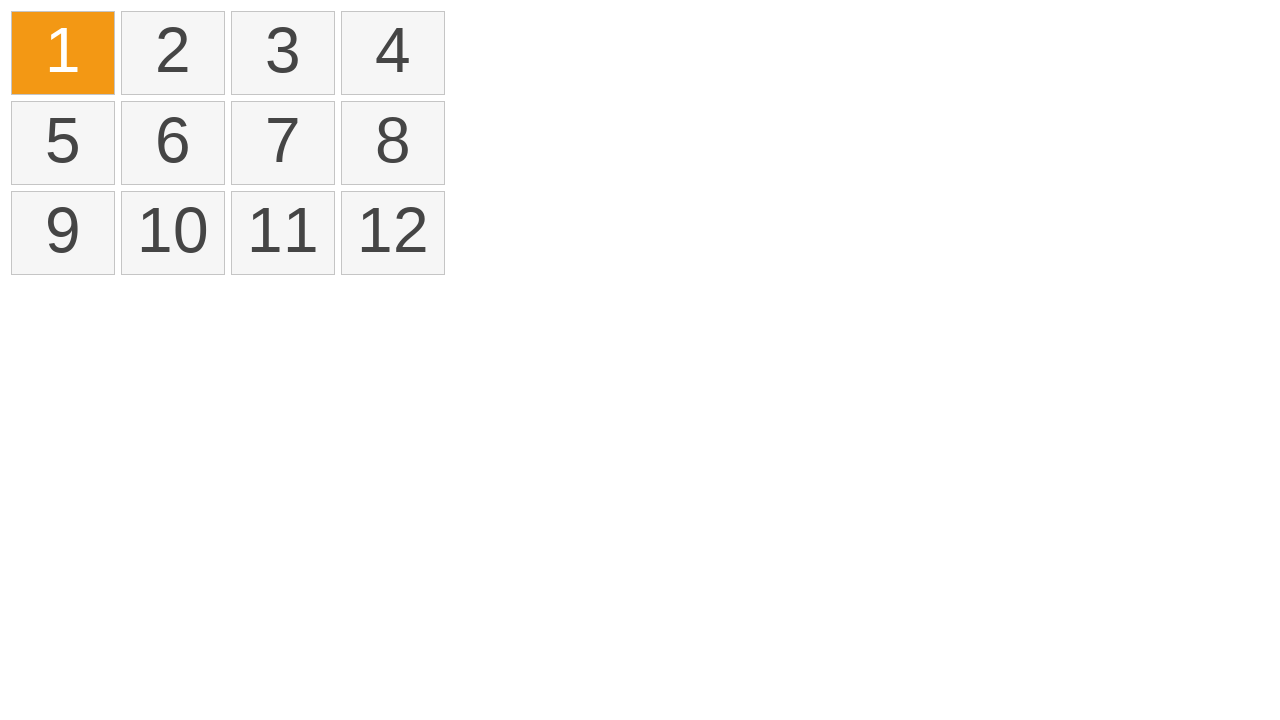

Ctrl+clicked number 3 (index 2) at (283, 53) on xpath=//ol[@id='selectable']/li >> nth=2
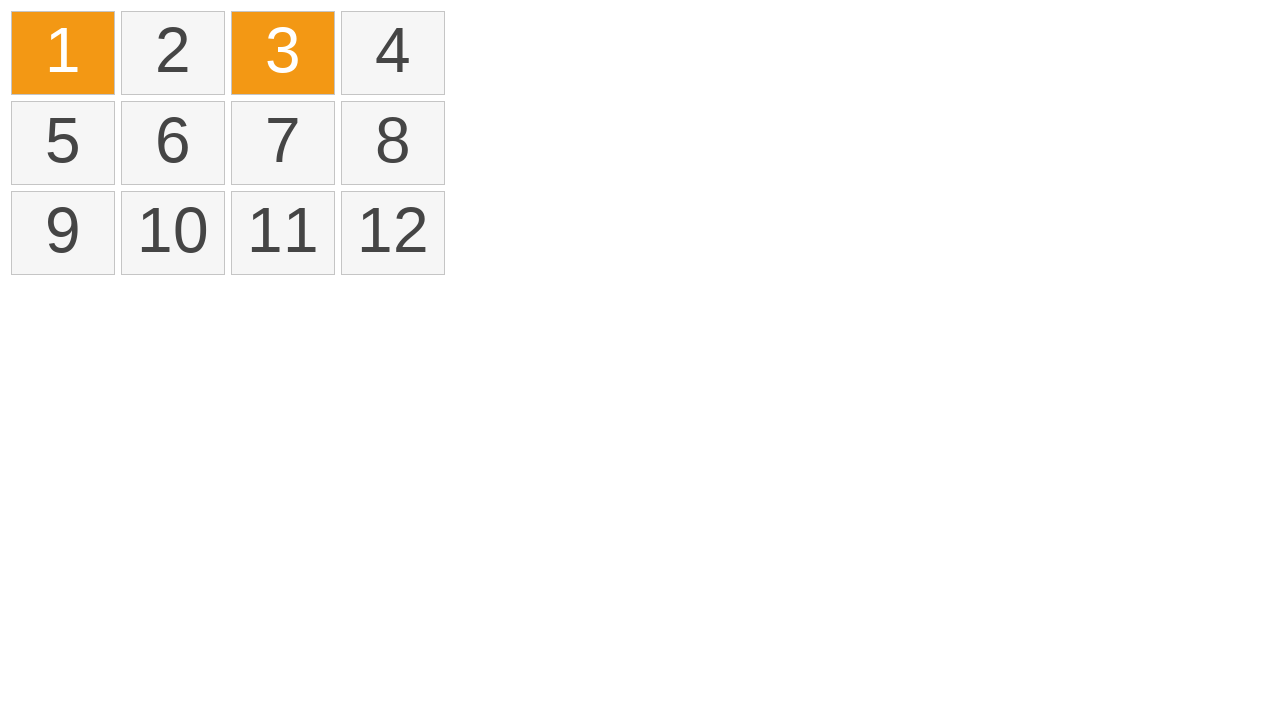

Ctrl+clicked number 6 (index 5) at (173, 143) on xpath=//ol[@id='selectable']/li >> nth=5
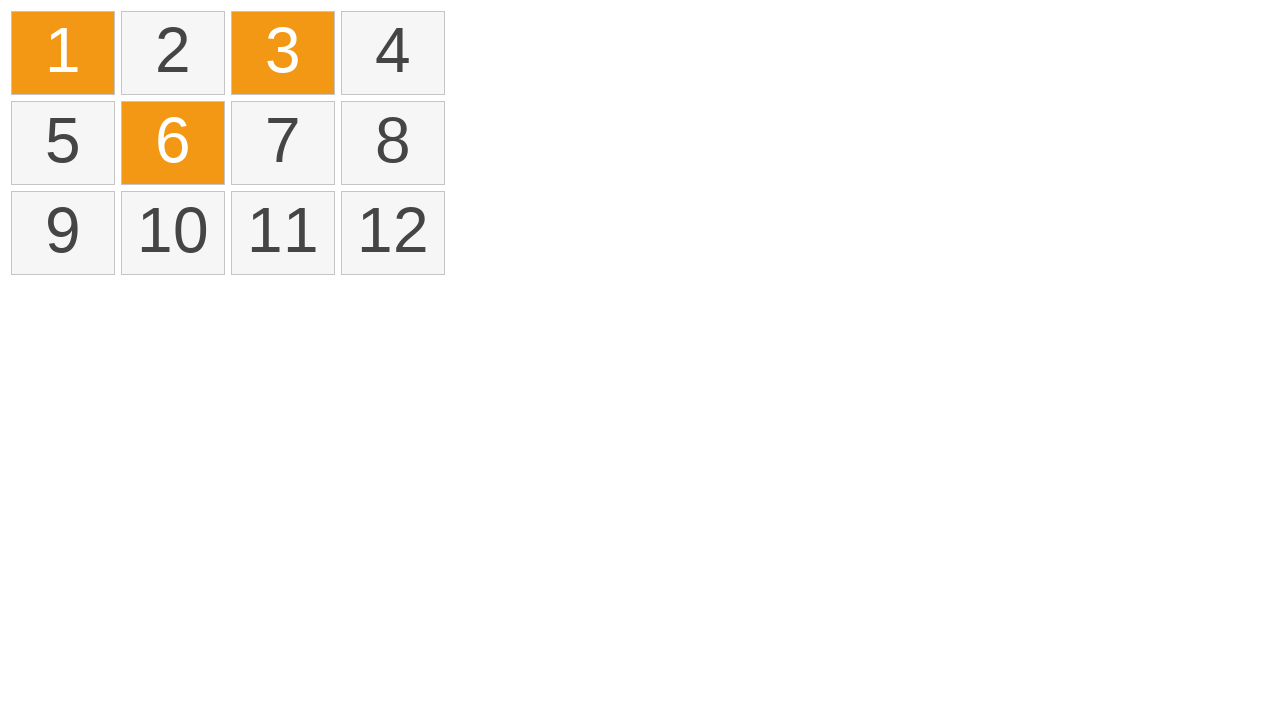

Ctrl+clicked number 11 (index 10) at (283, 233) on xpath=//ol[@id='selectable']/li >> nth=10
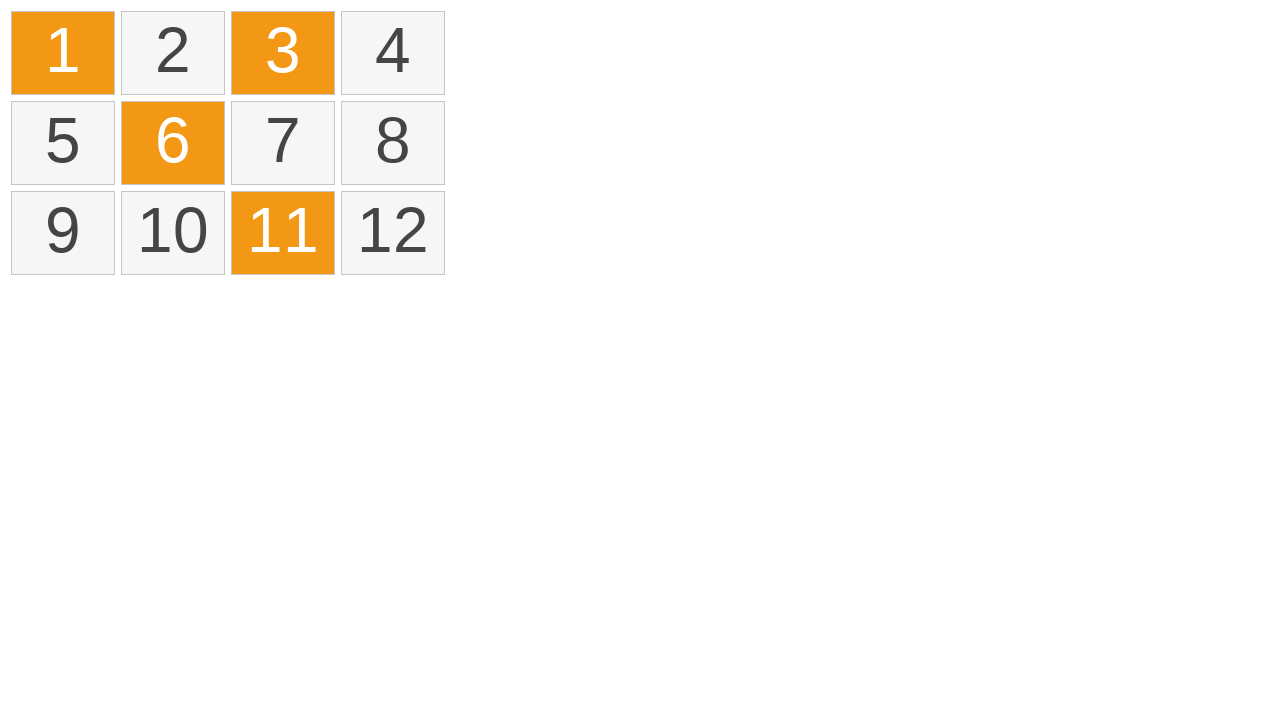

Released Control key
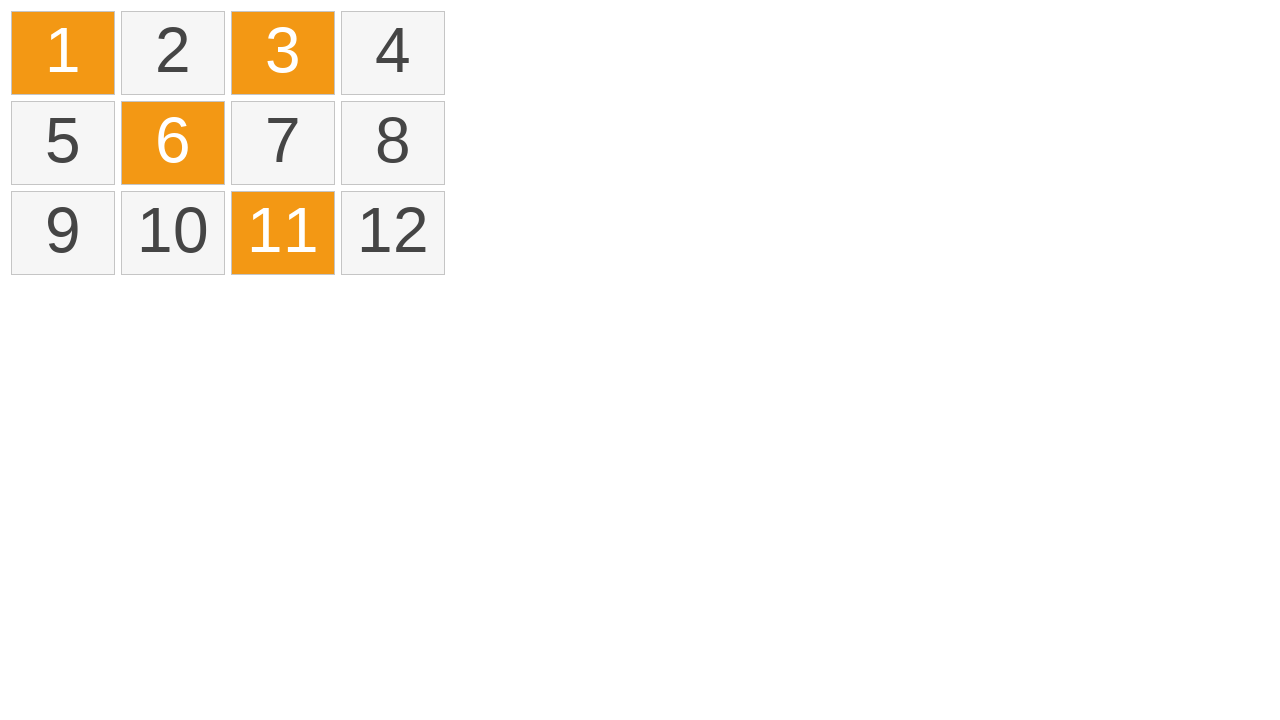

Waited 500ms for selection to complete
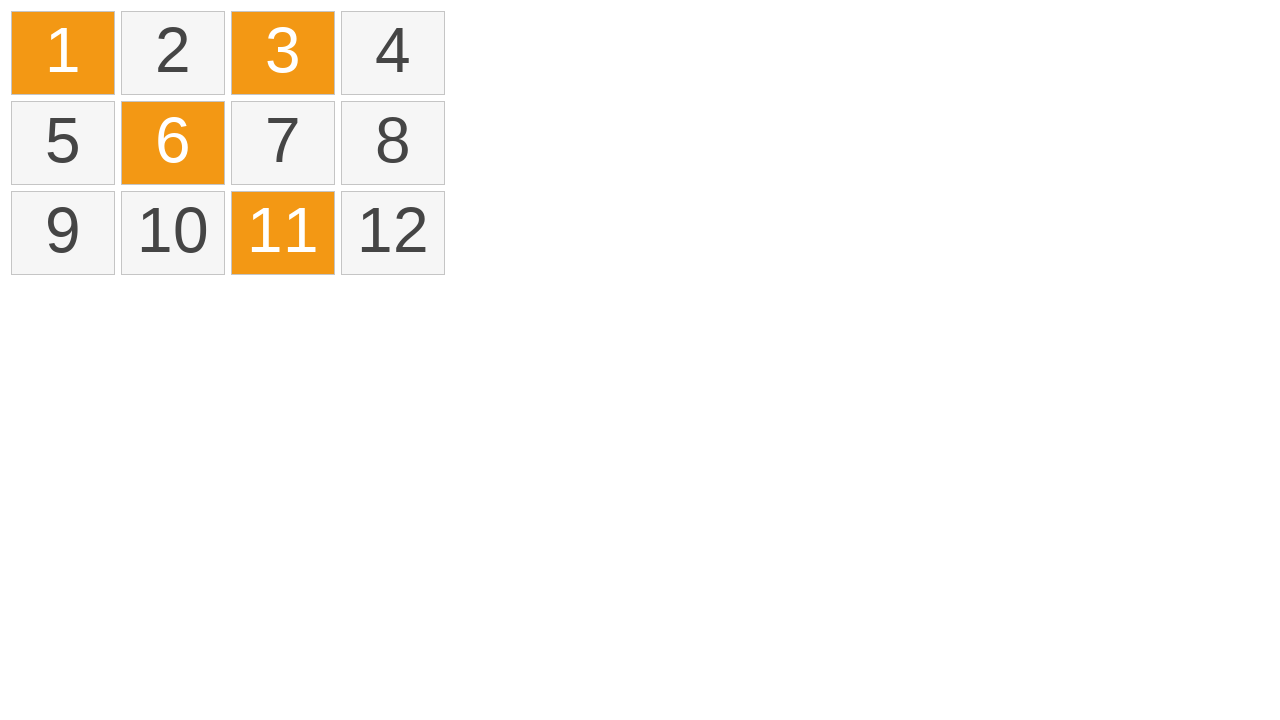

Retrieved all selected elements
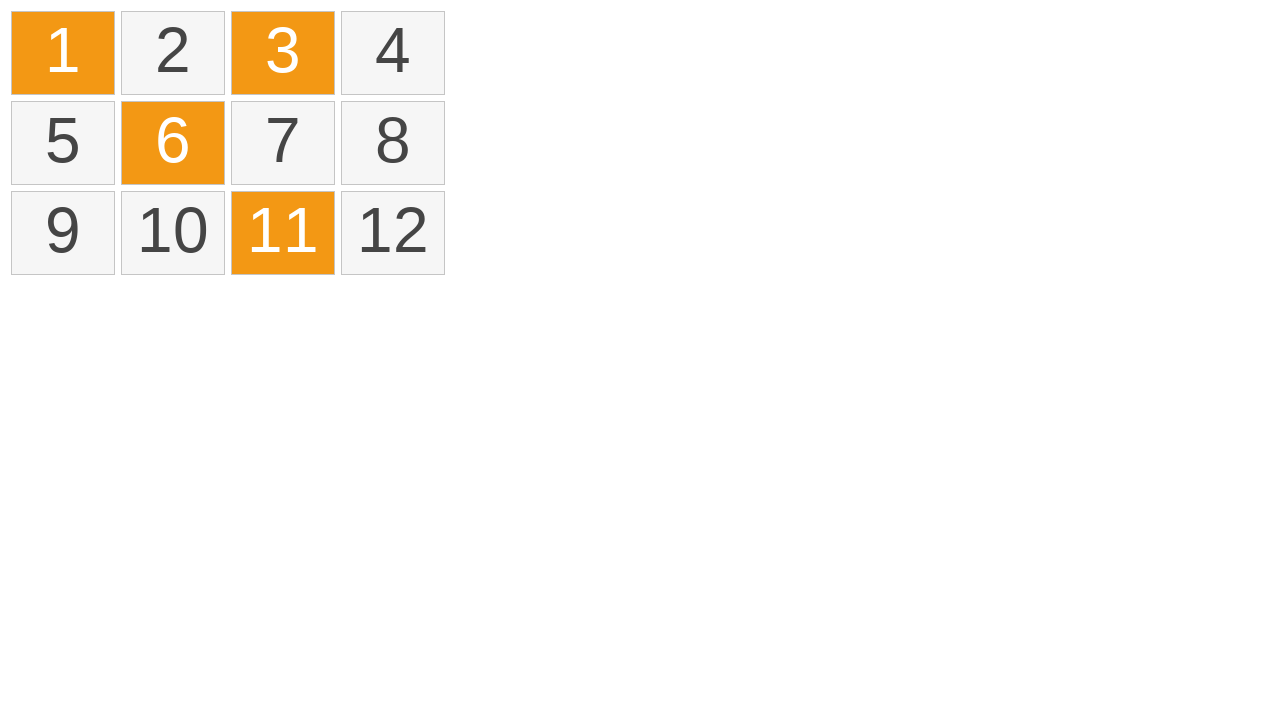

Asserted that exactly 4 items are selected
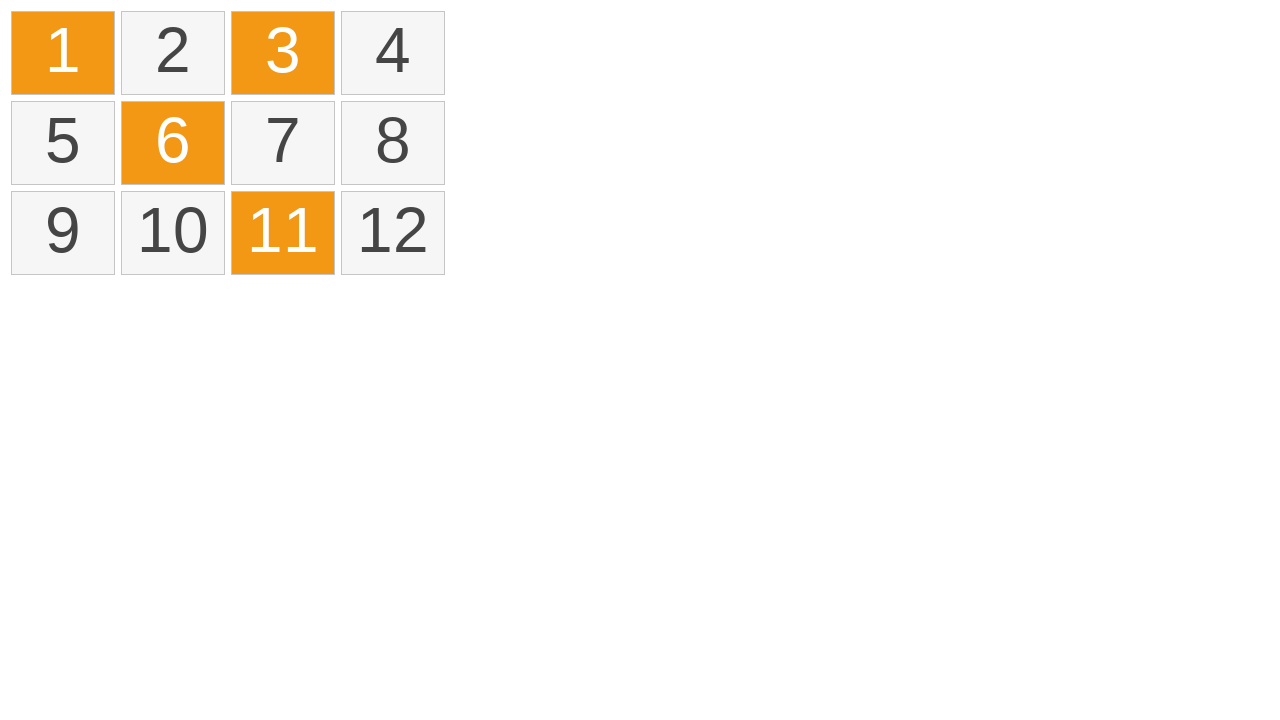

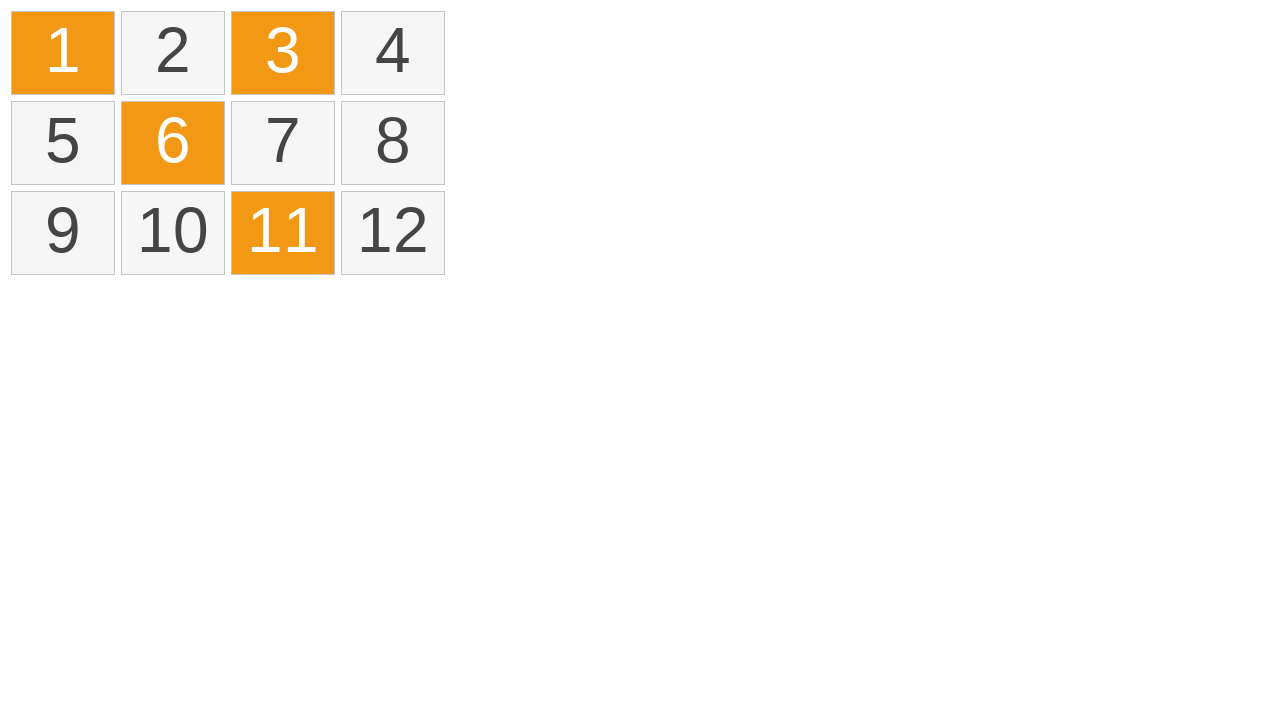